Tests a page with wait conditions by clicking a start button and verifying that a login label appears

Starting URL: https://victoretc.github.io/selenium_waits/

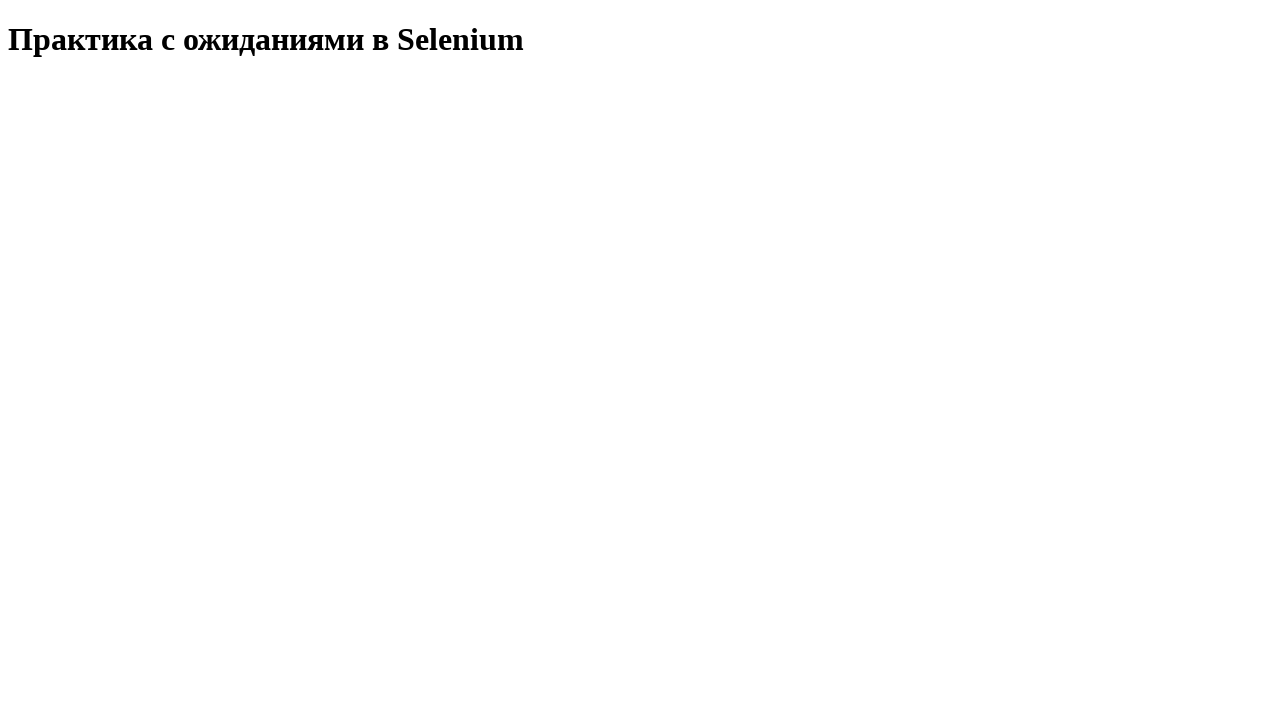

Navigated to the selenium waits test page
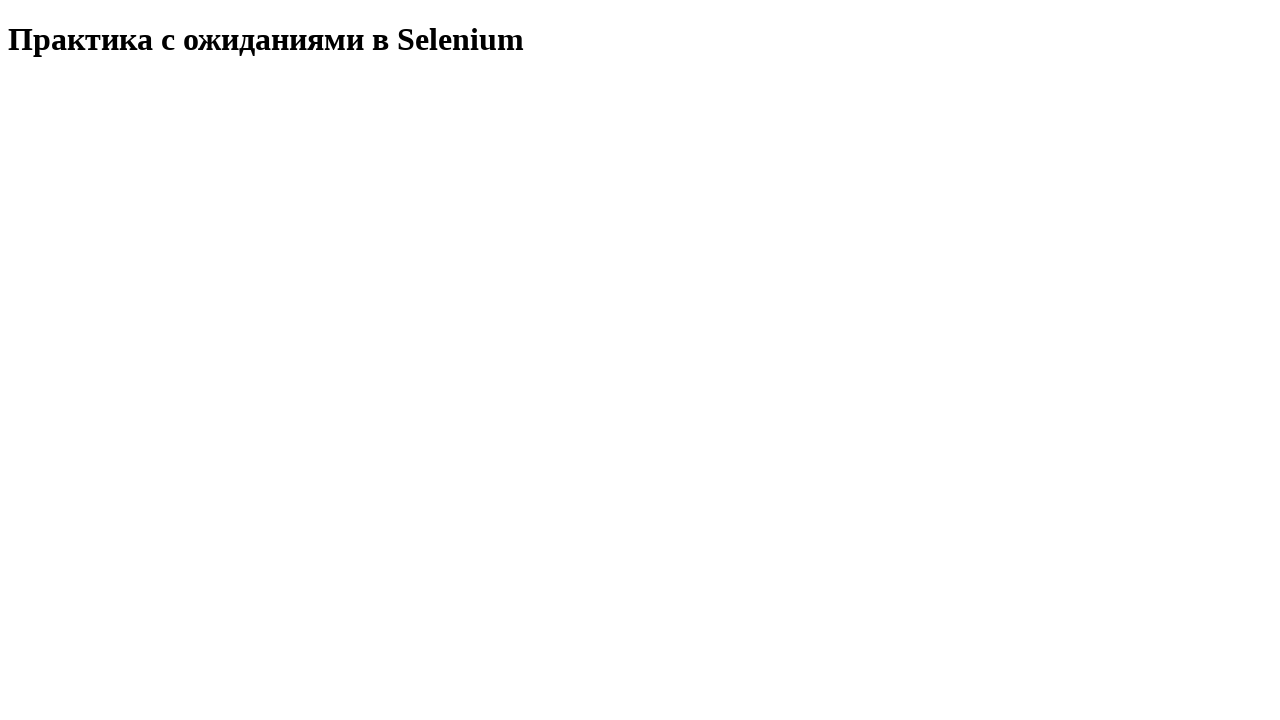

Clicked the start test button at (80, 90) on xpath=//button[@id="startTest"]
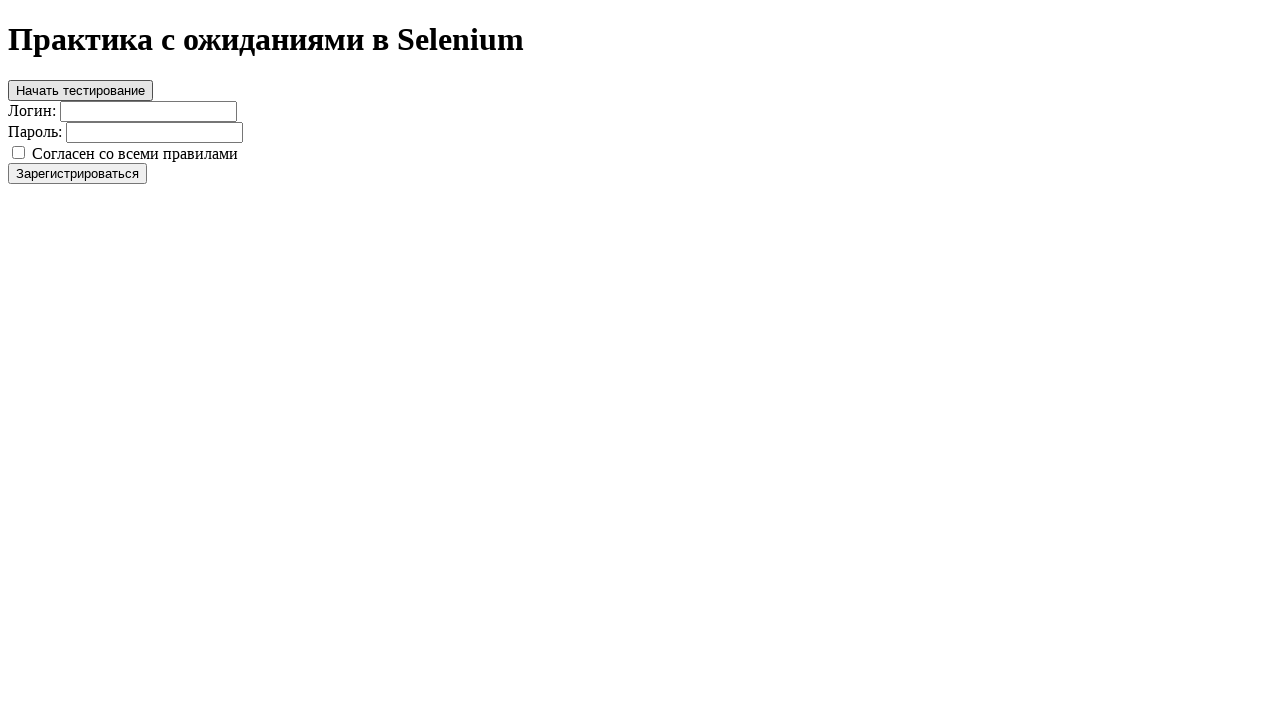

Login label appeared after clicking start button
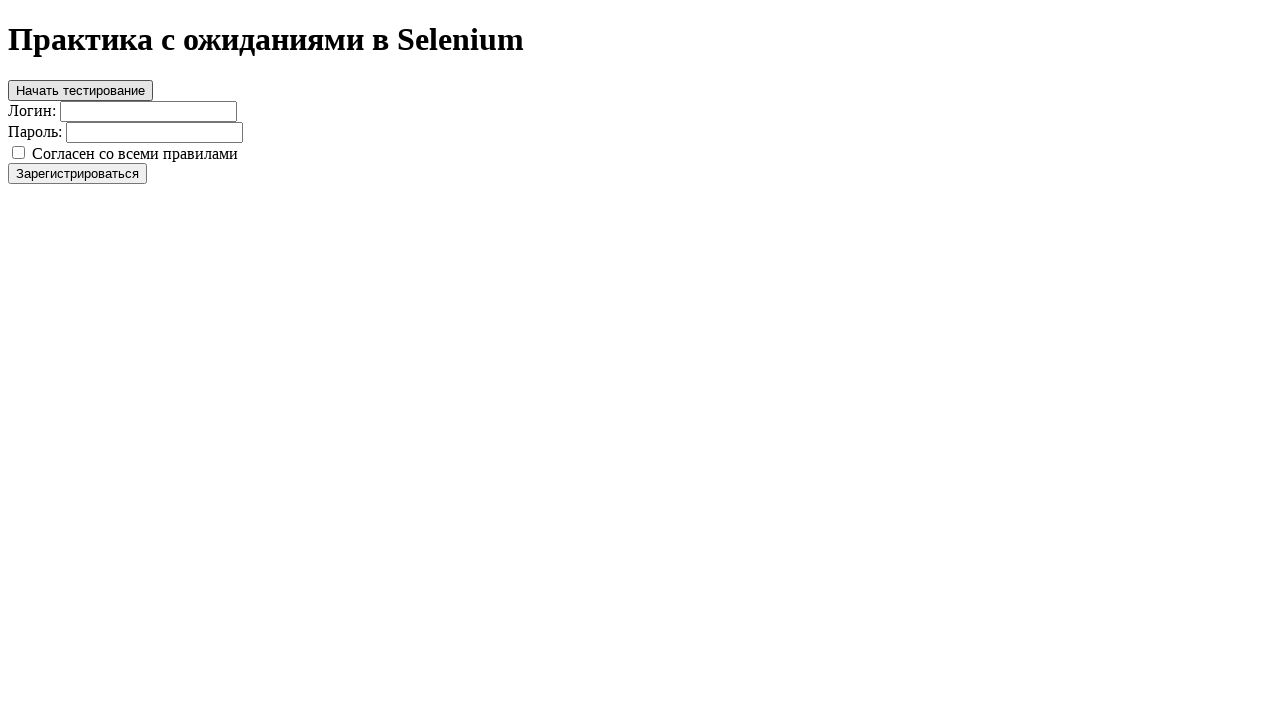

Verified login label text content is 'Логин:'
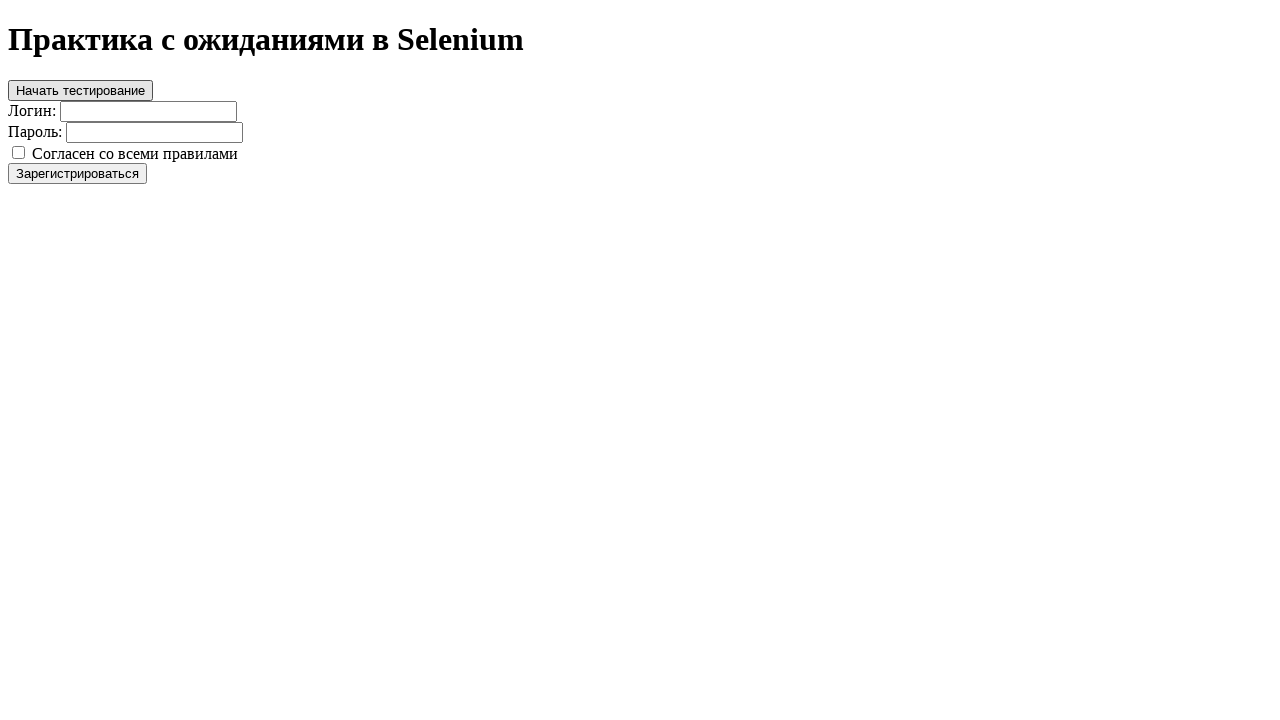

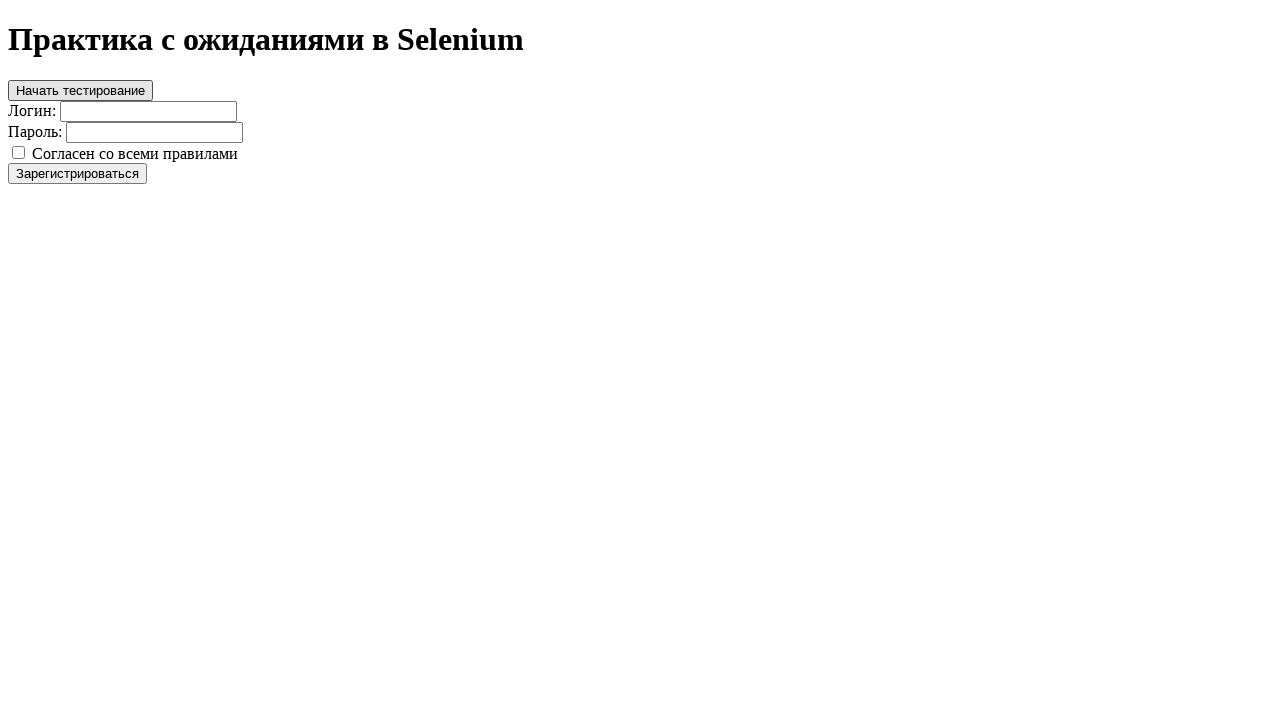